Tests clicking on the first projector in the grid to navigate to its detail page and verifies the product page loads correctly with price and title information.

Starting URL: https://christieclearanceprojectors.com/collections/clearance-projectors

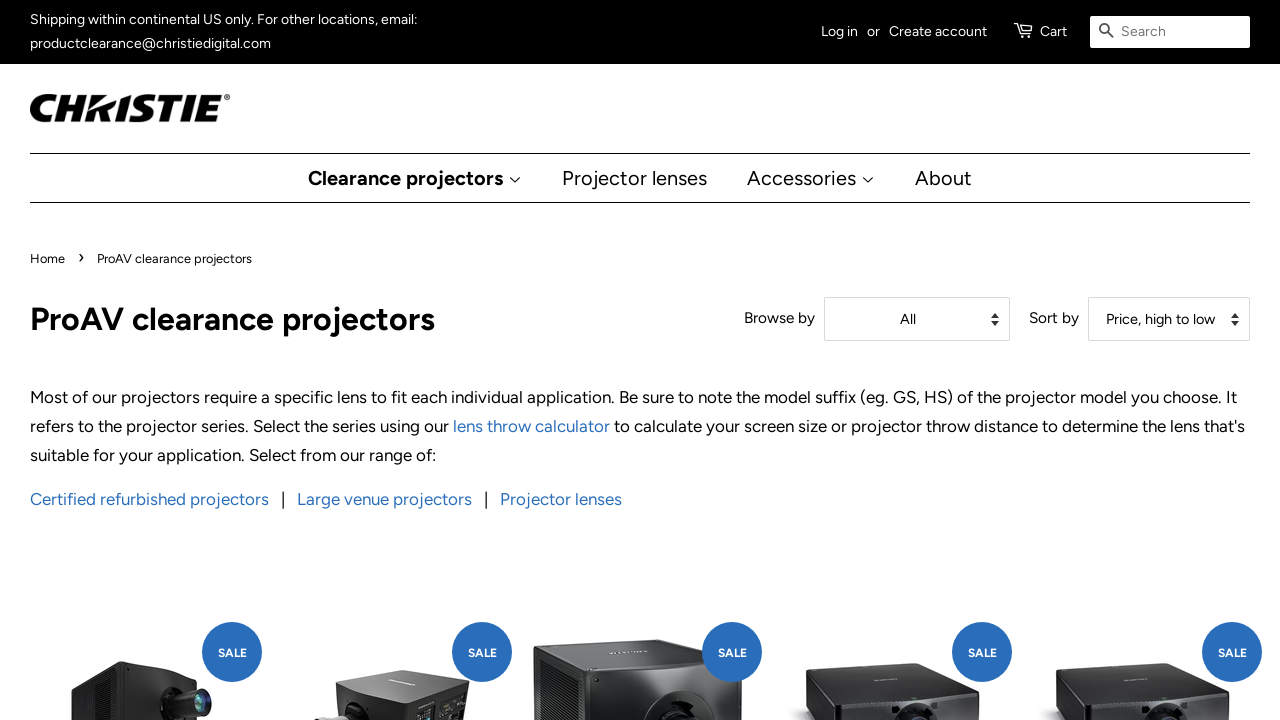

Waited for projector grid to load
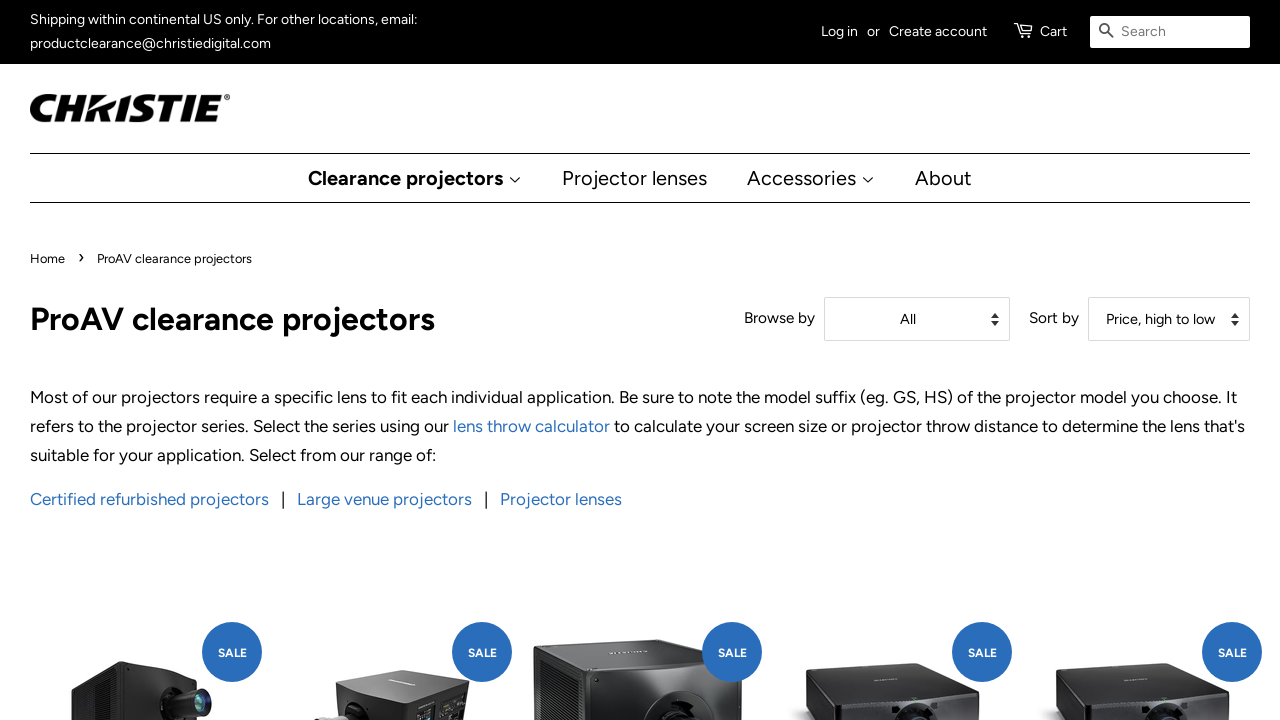

Clicked on the first projector in the grid at (140, 570) on .grid-link >> nth=0
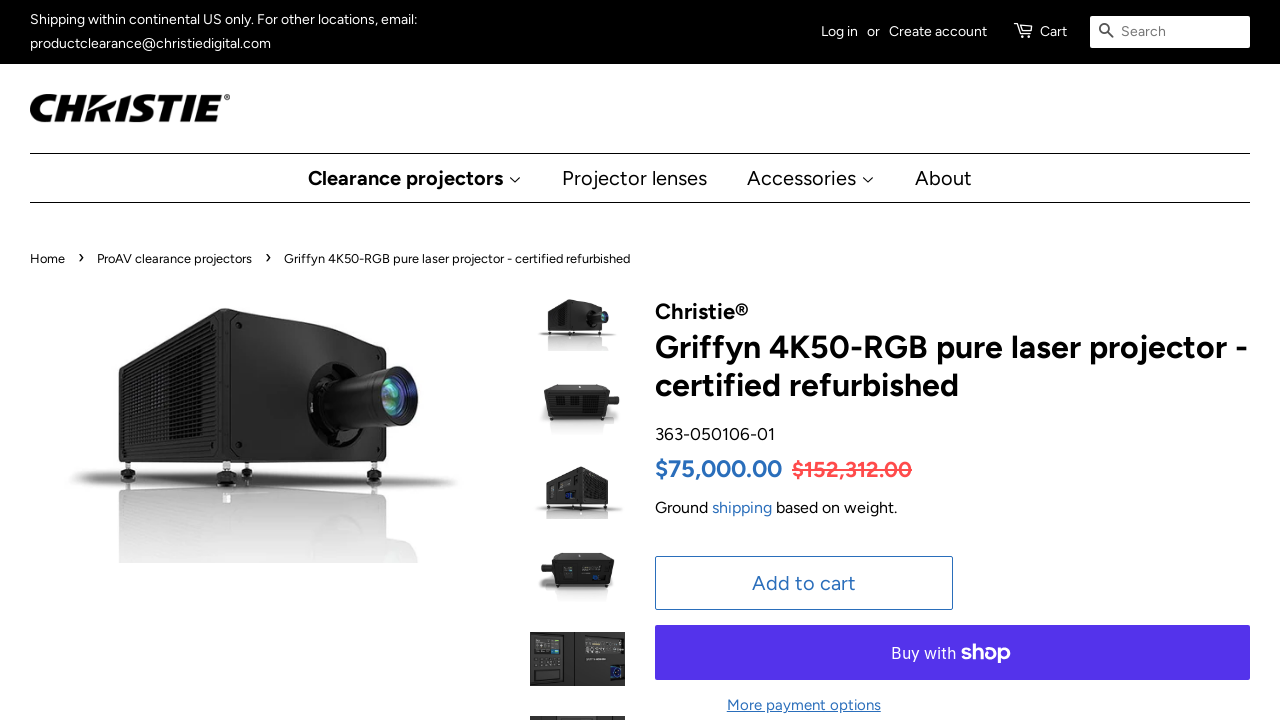

Product price element loaded on detail page
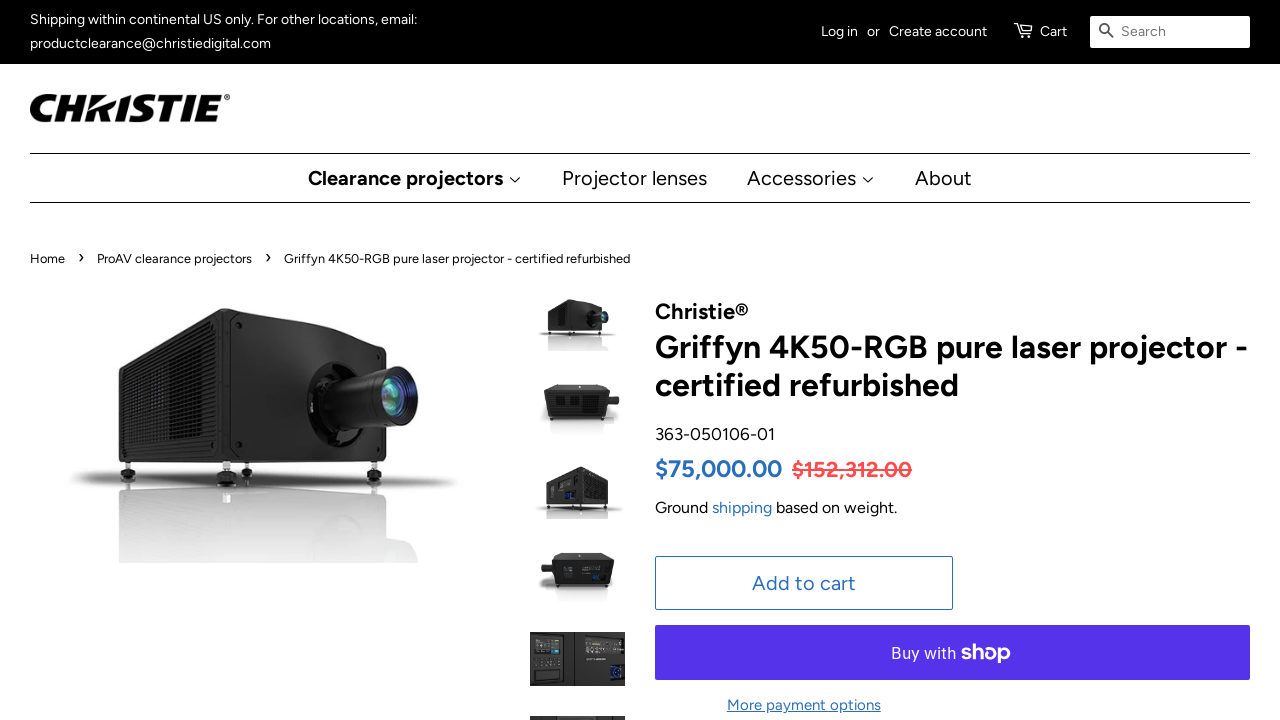

Product title element loaded on detail page
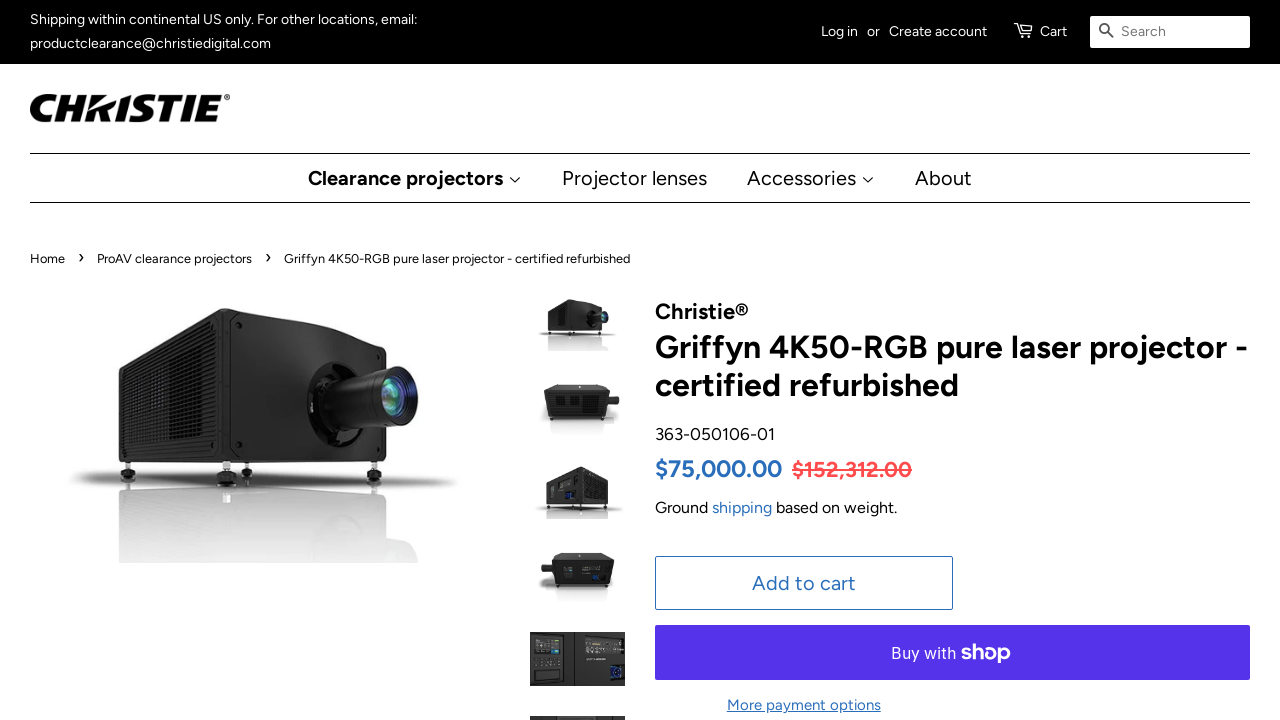

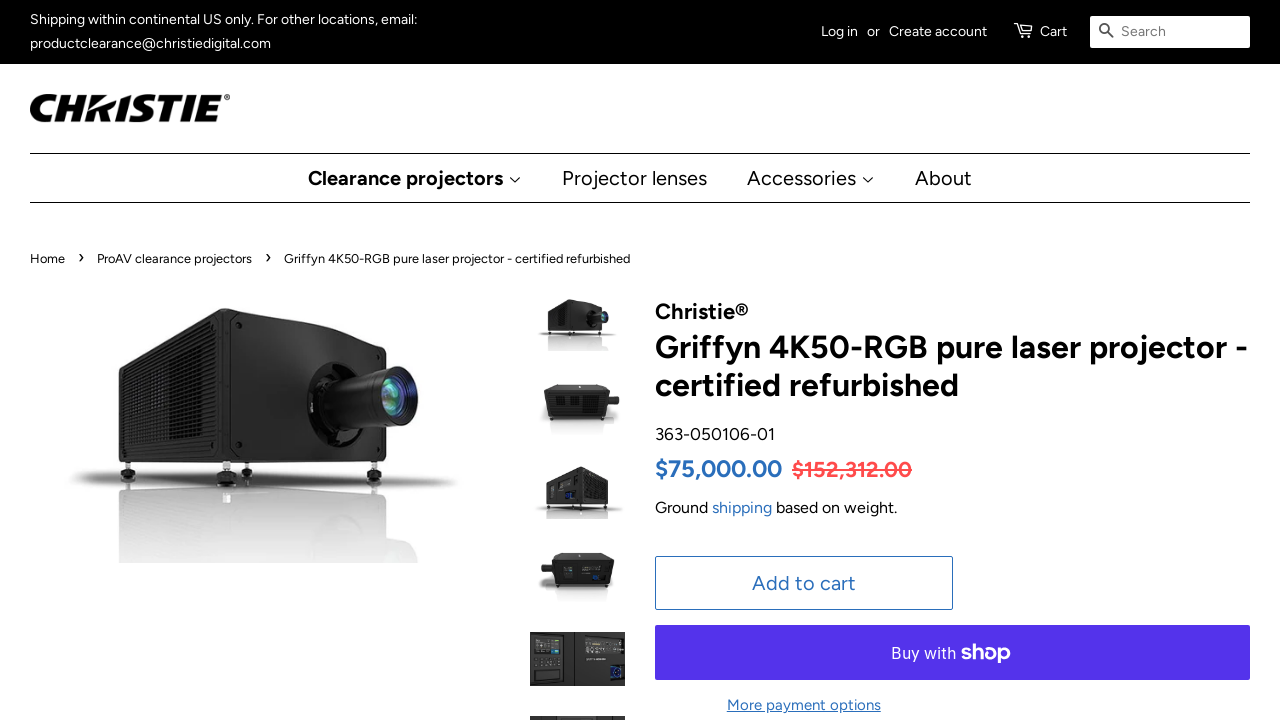